Waits for a price to reach $100, then clicks book button, calculates a mathematical answer based on a value from the page, and submits the solution.

Starting URL: https://suninjuly.github.io/explicit_wait2.html

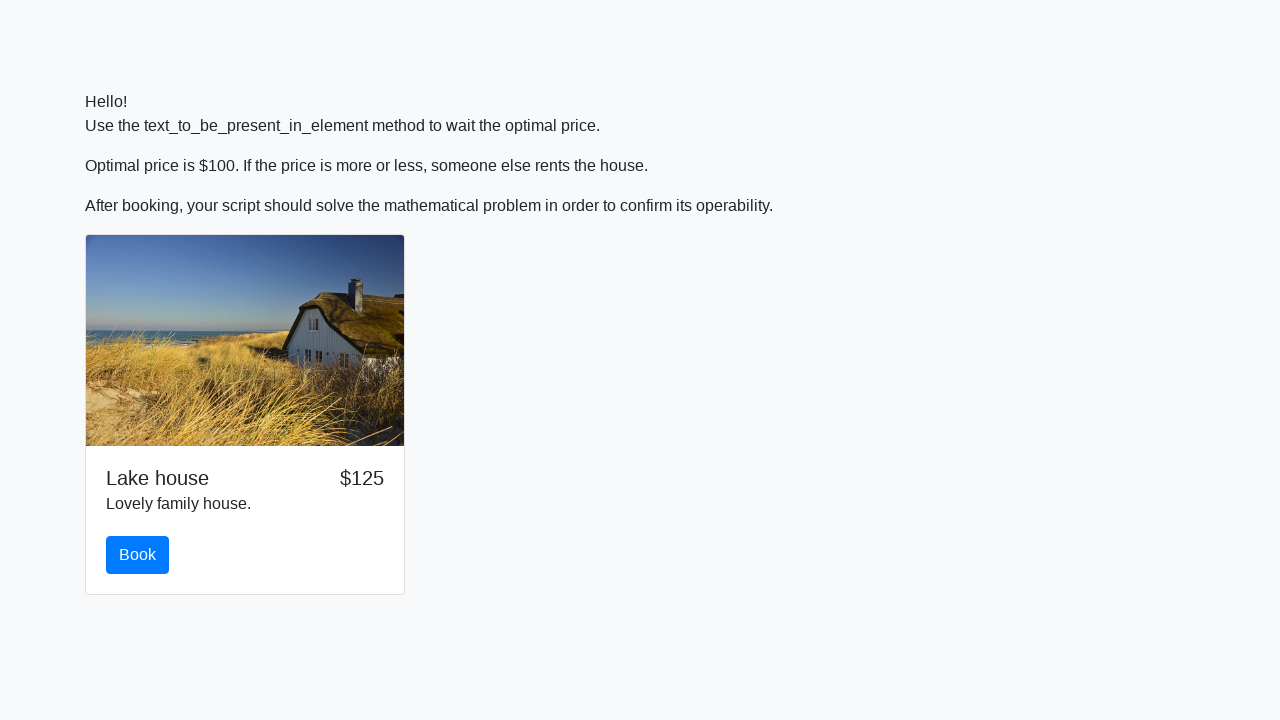

Waited for price to reach $100
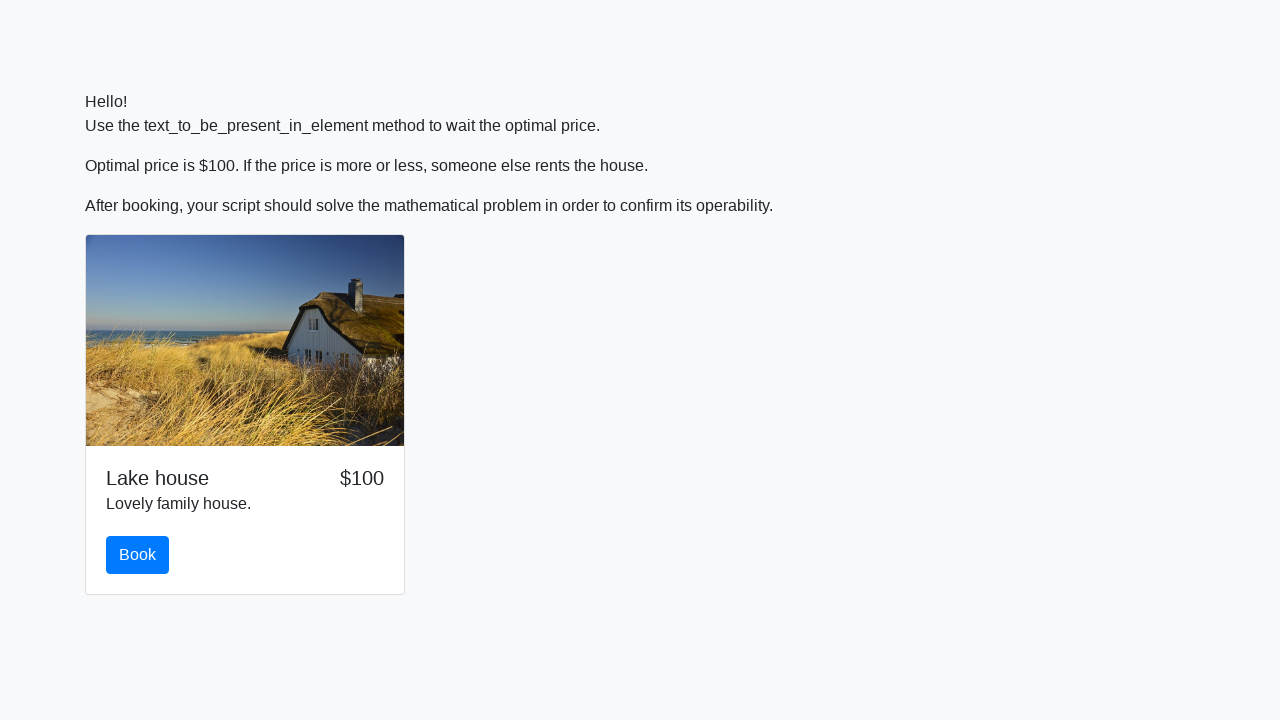

Clicked the book button at (138, 555) on #book
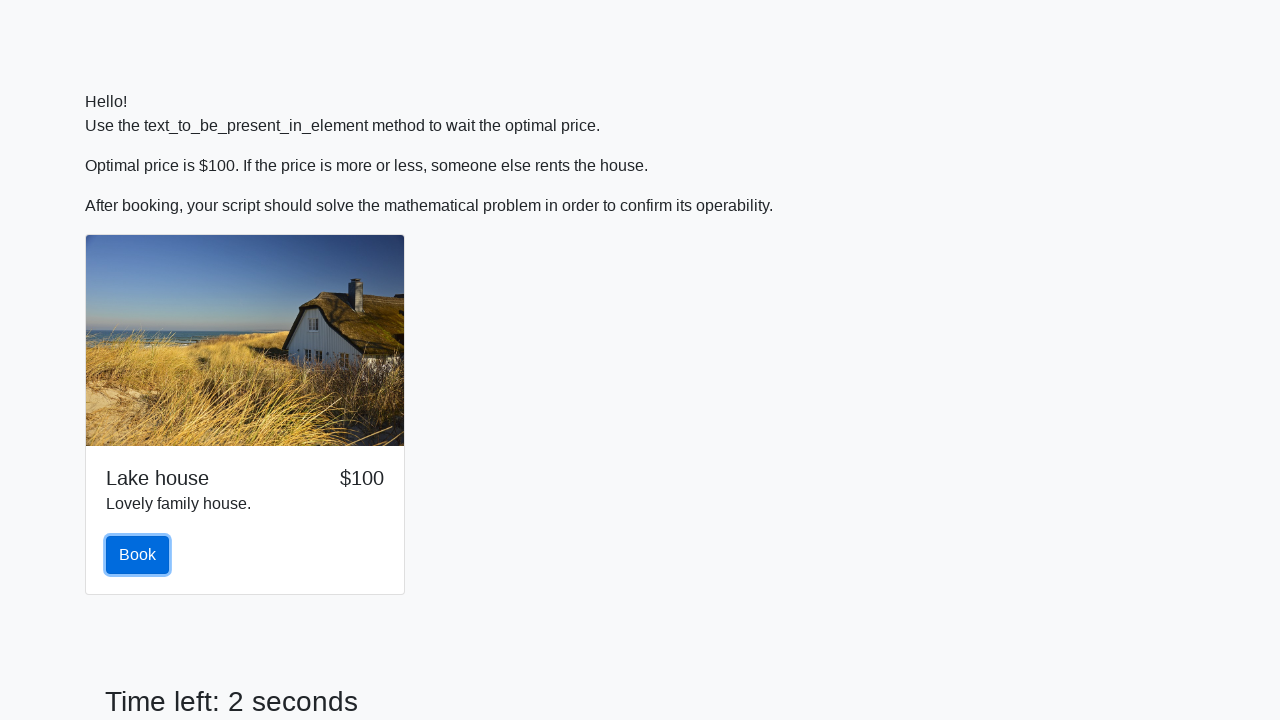

Retrieved x value from page: 594
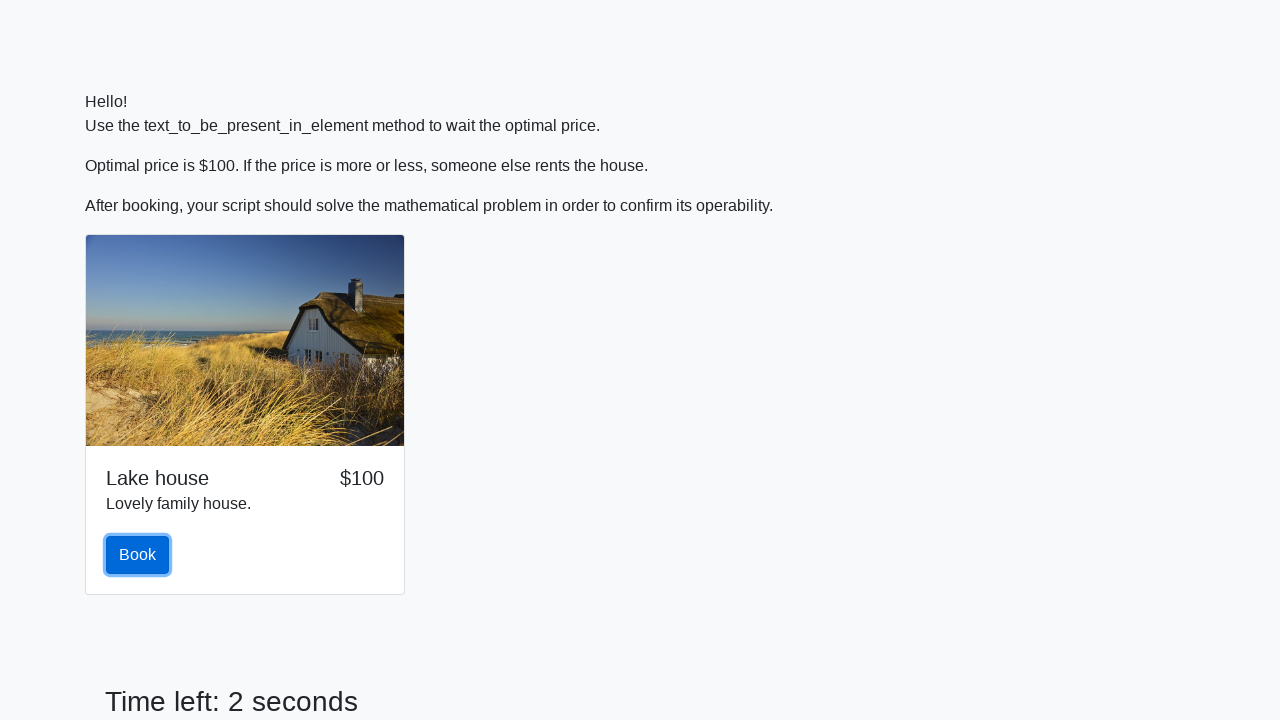

Calculated mathematical answer: 1.044029247818013
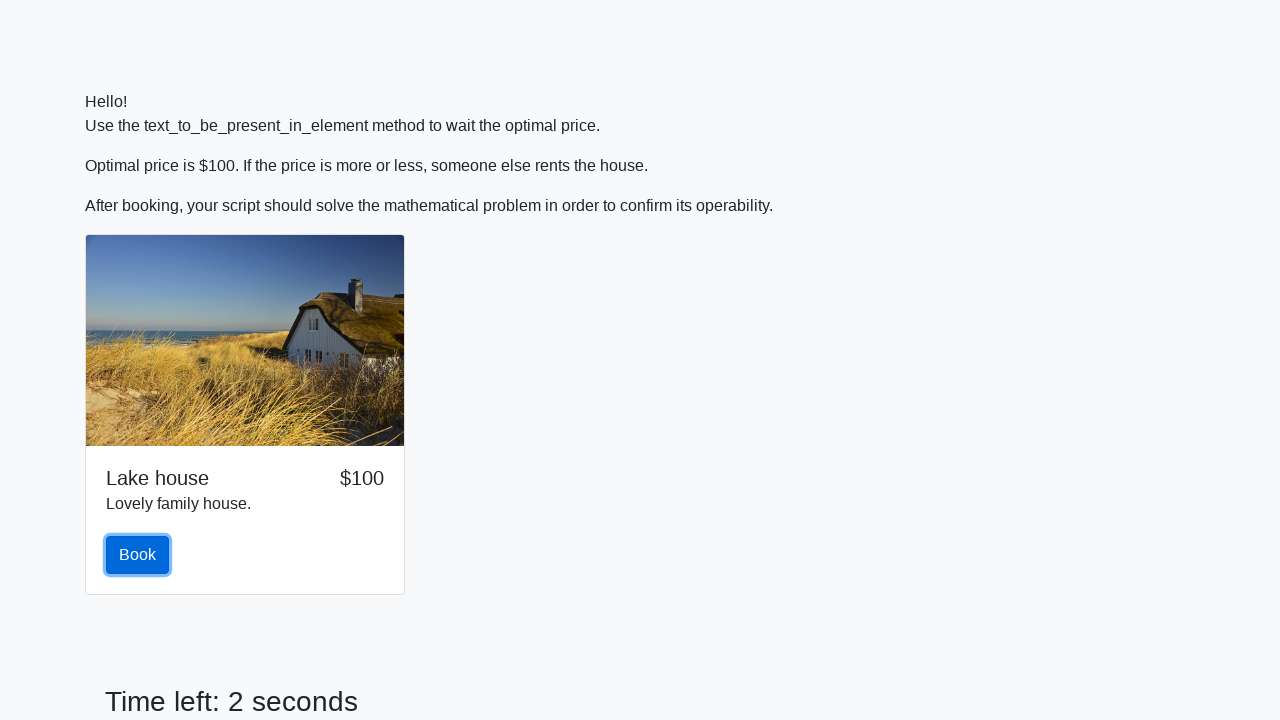

Filled answer field with calculated value on #answer
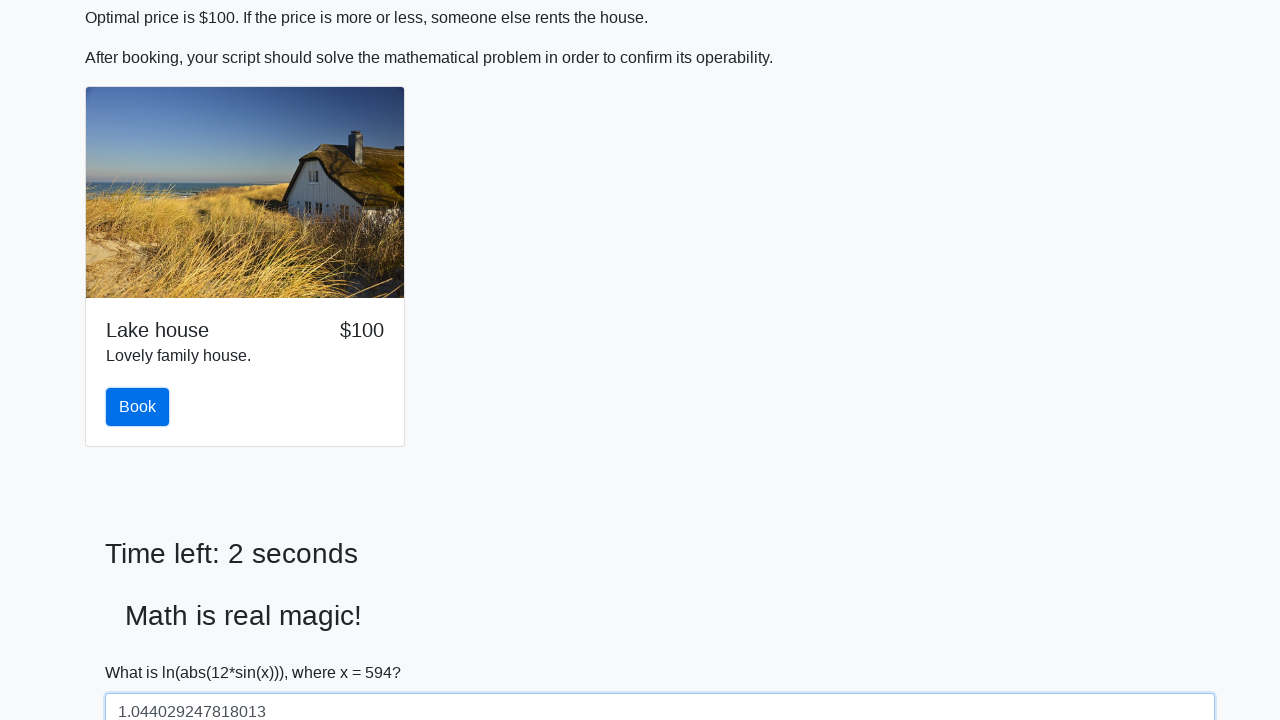

Clicked solve button to submit the solution at (143, 651) on #solve
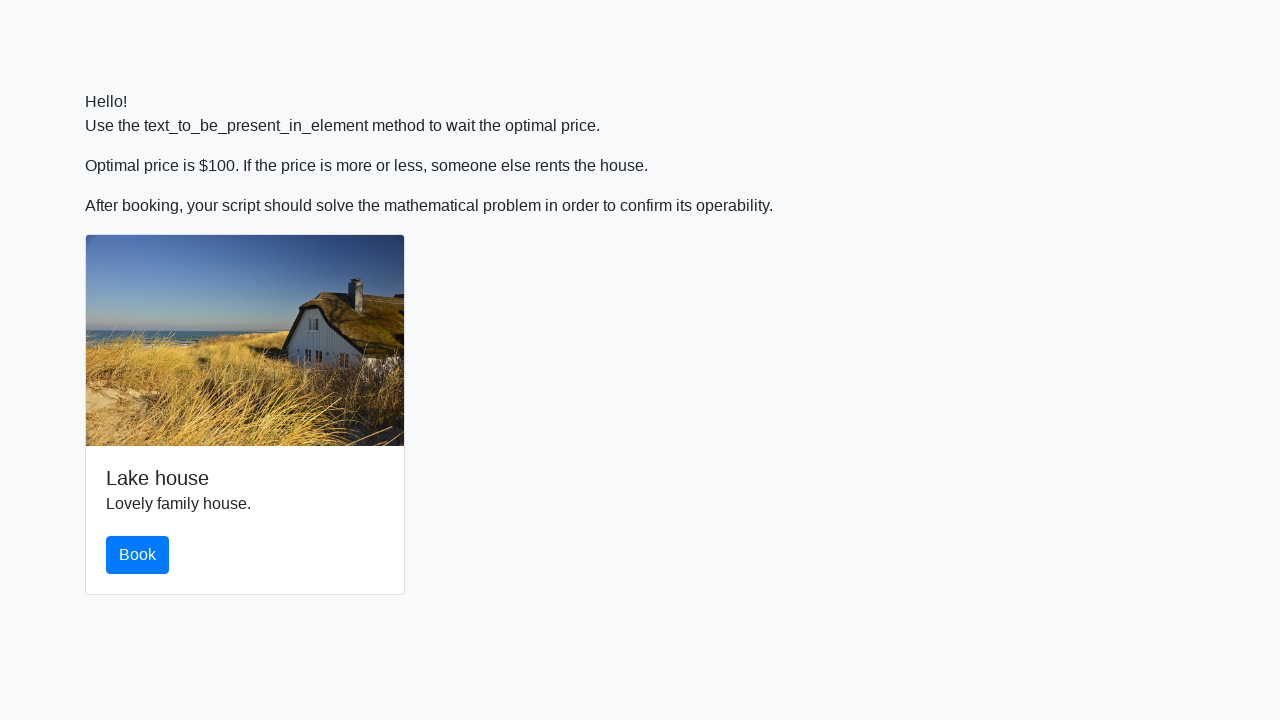

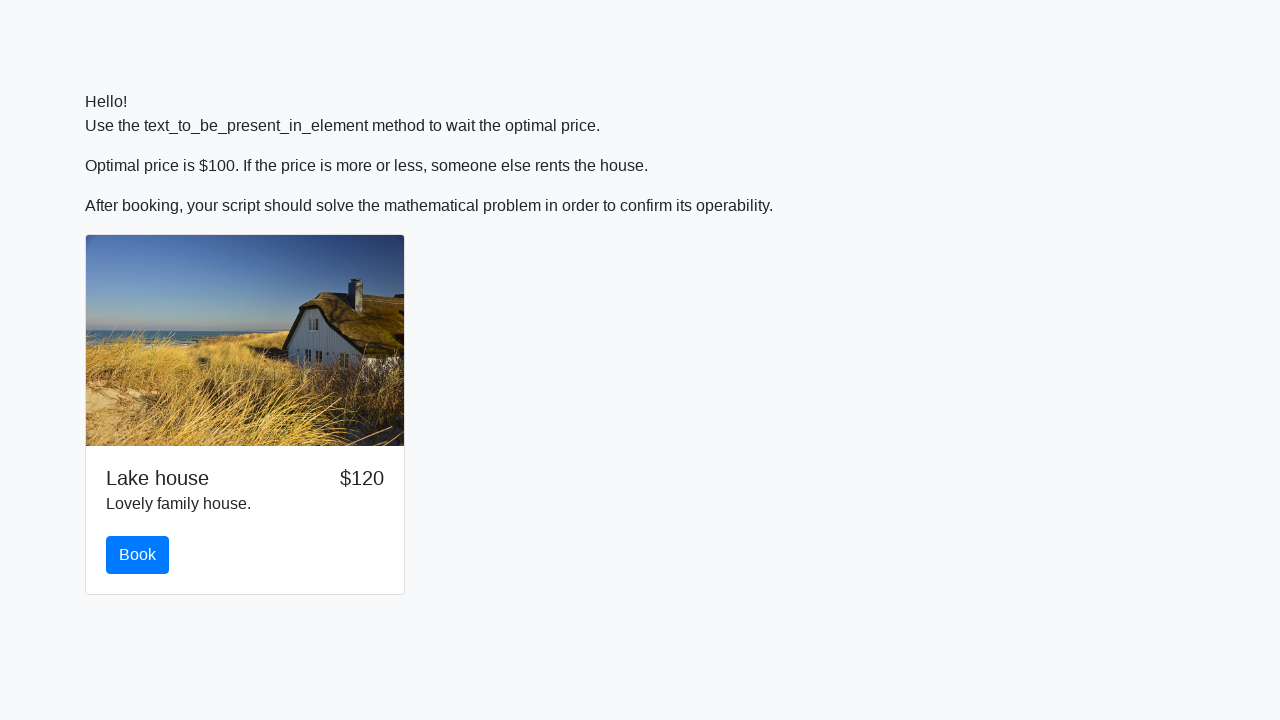